Tests that toggle and label controls are hidden when editing a todo item

Starting URL: https://demo.playwright.dev/todomvc

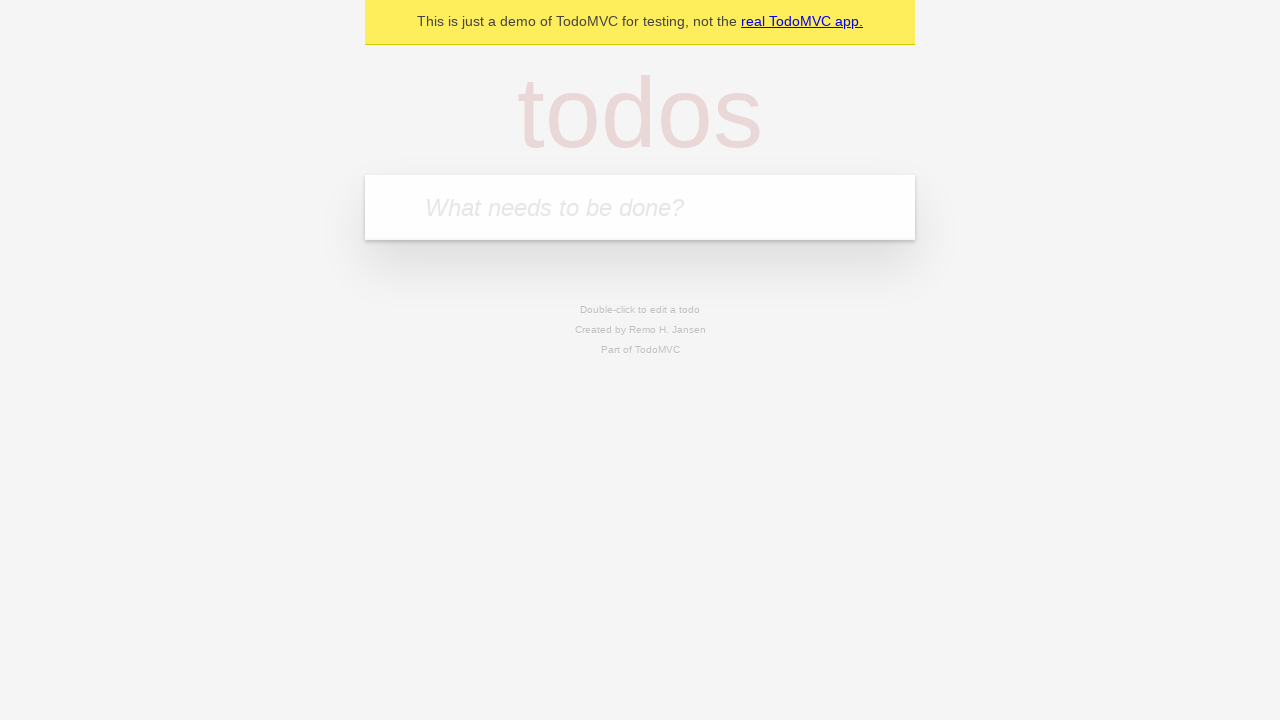

Filled first todo input with 'buy some cheese' on .new-todo
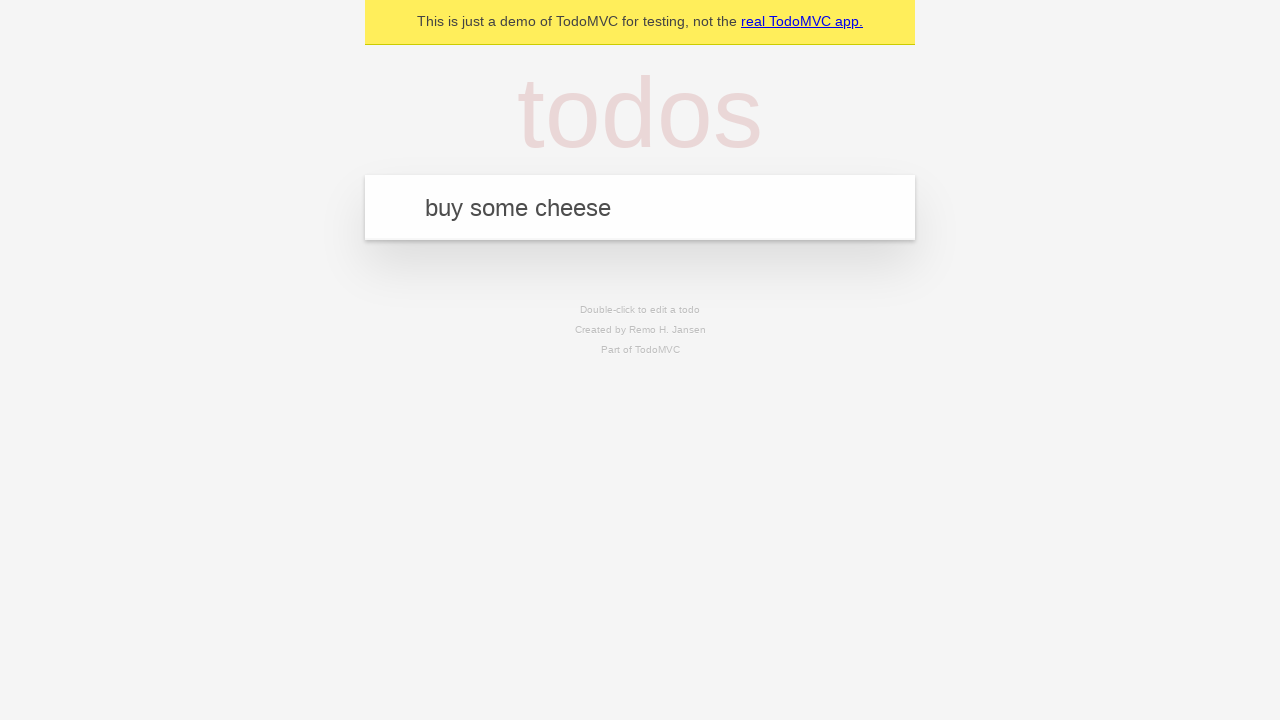

Pressed Enter to create first todo on .new-todo
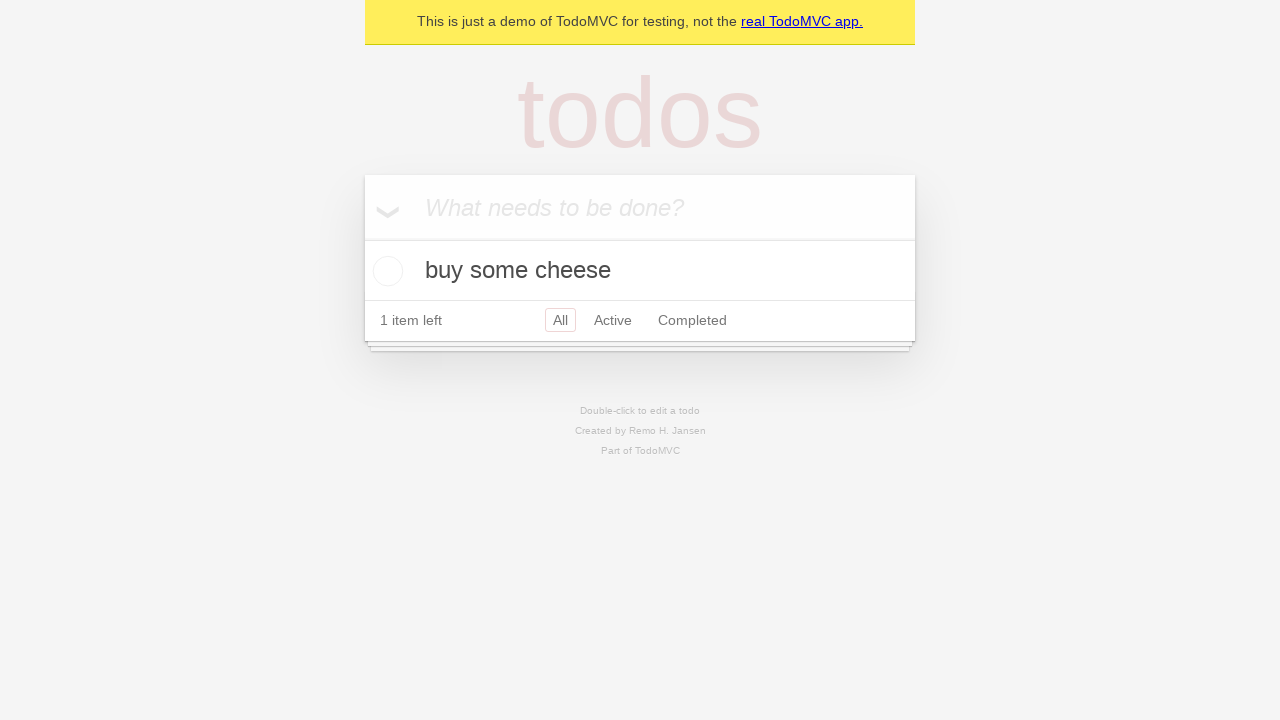

Filled second todo input with 'feed the cat' on .new-todo
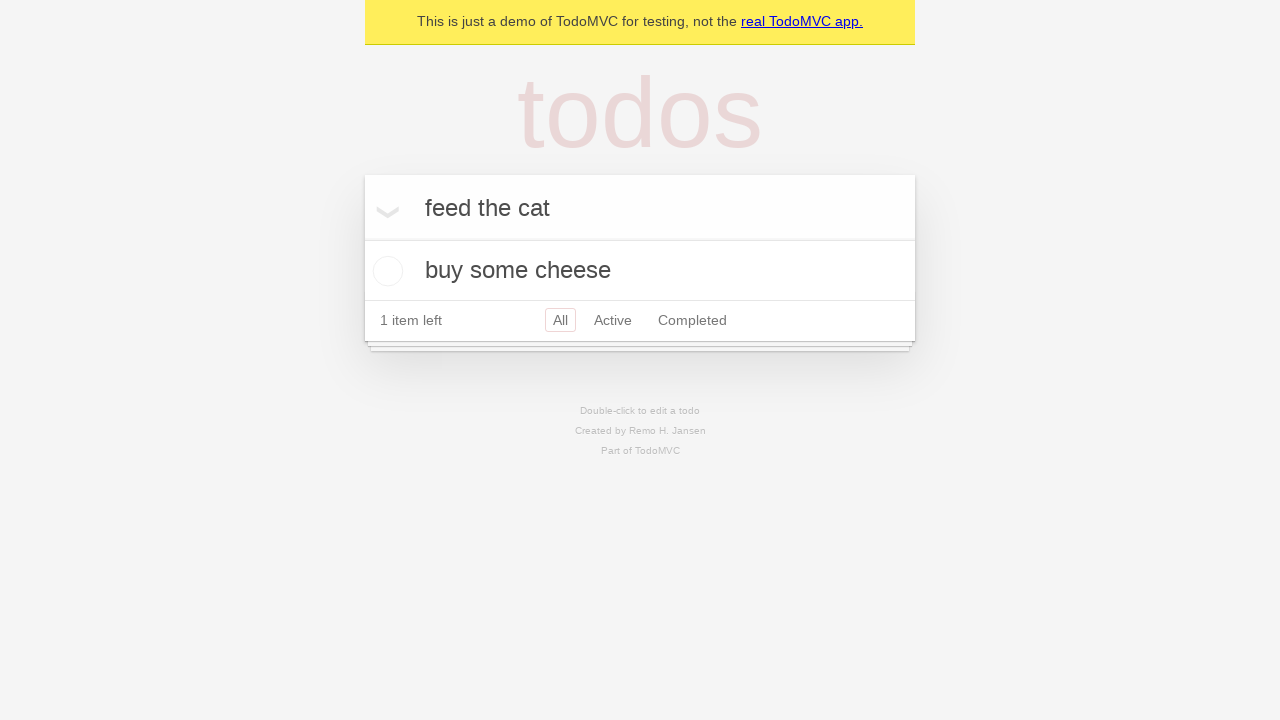

Pressed Enter to create second todo on .new-todo
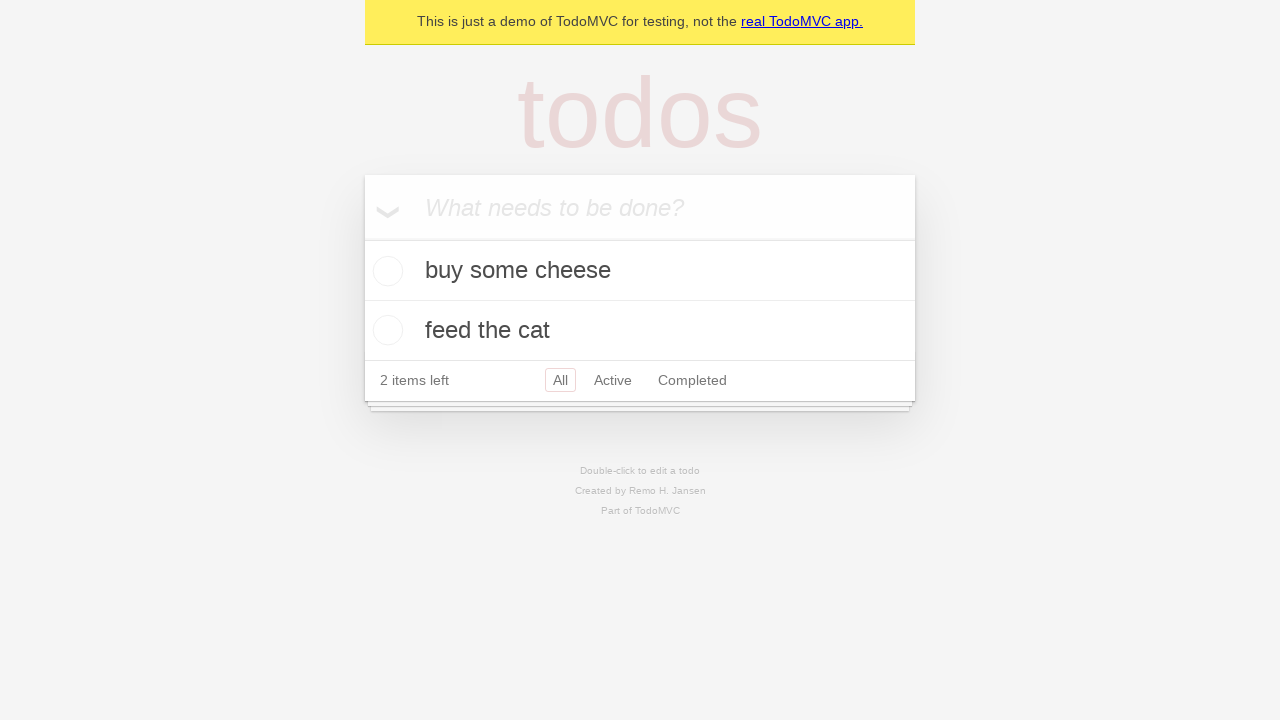

Filled third todo input with 'book a doctors appointment' on .new-todo
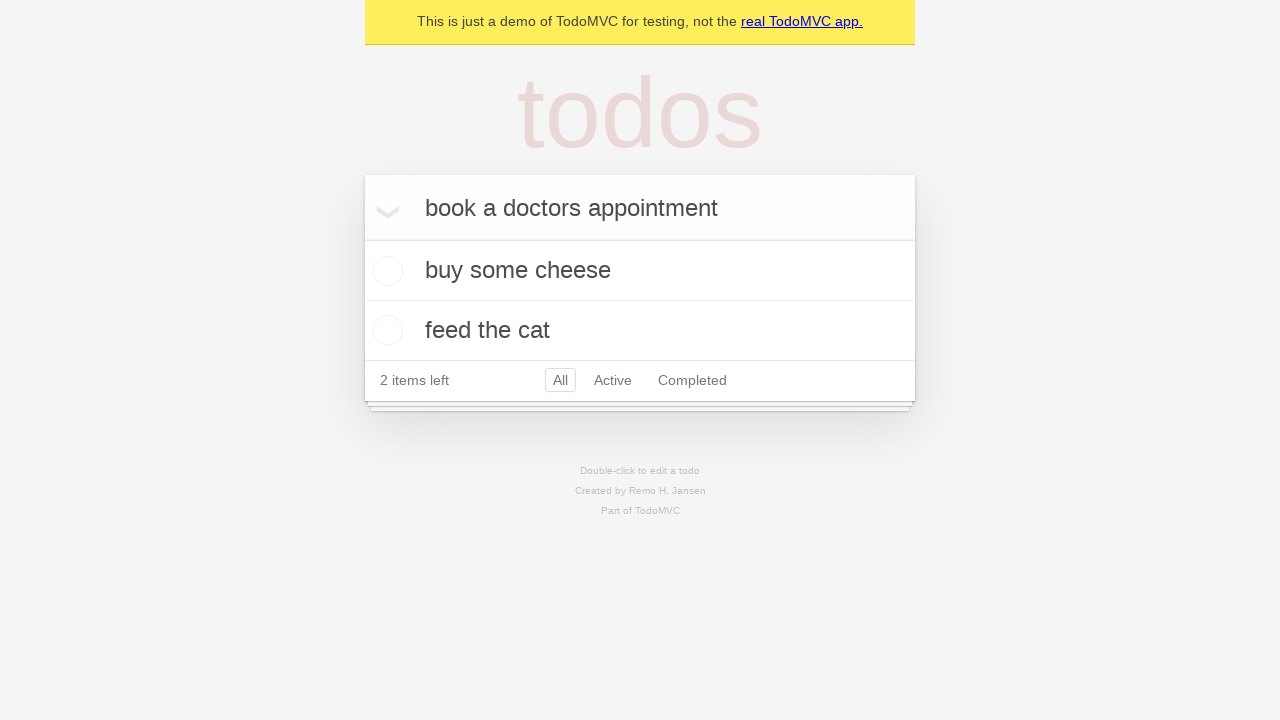

Pressed Enter to create third todo on .new-todo
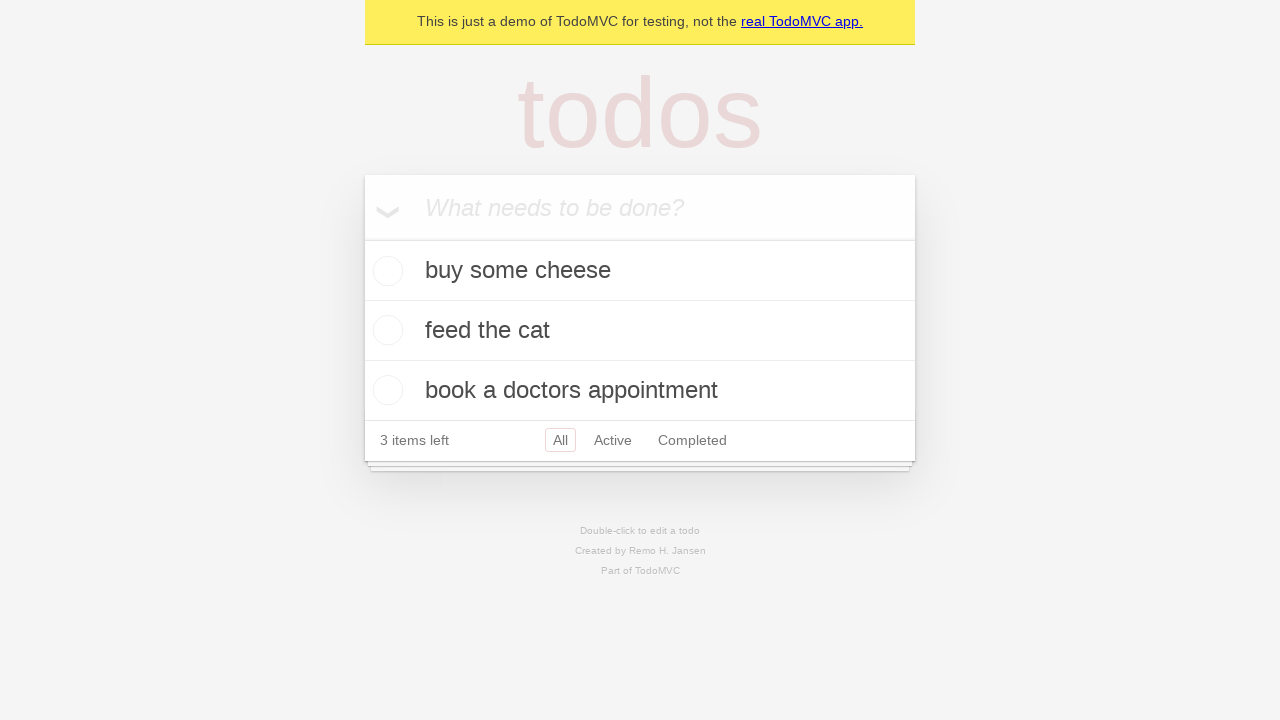

Located second todo item in the list
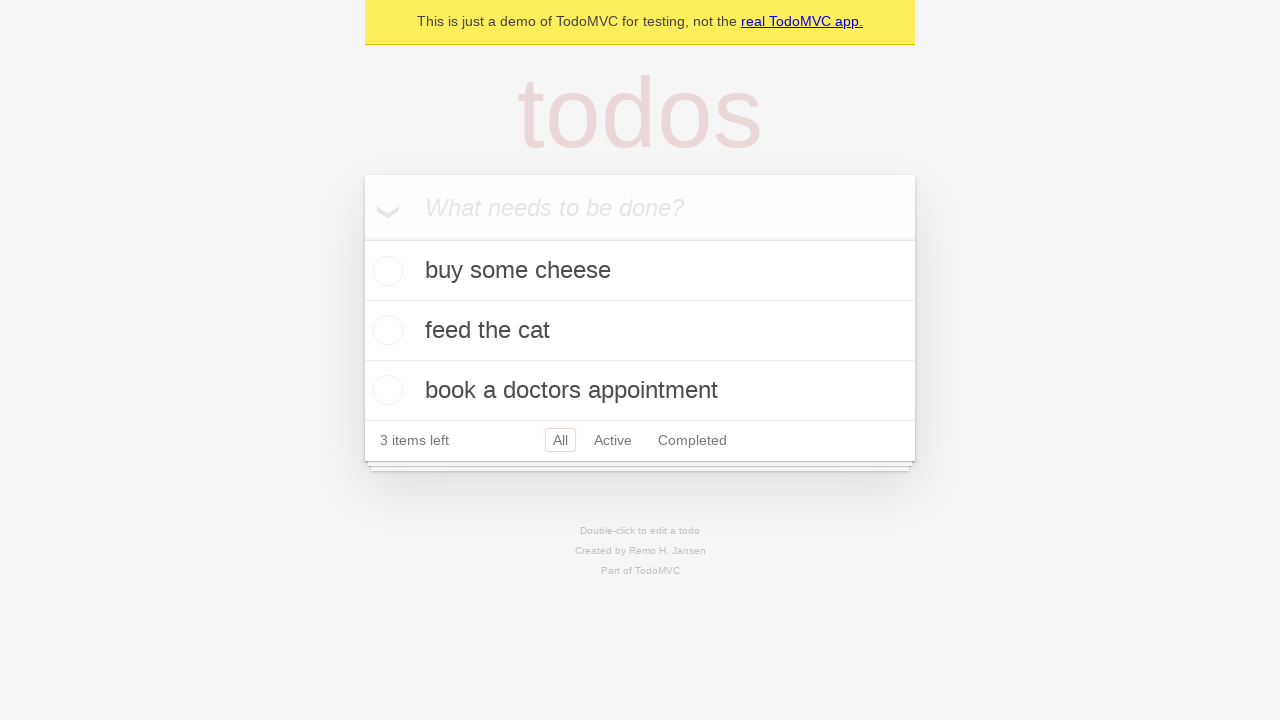

Double-clicked second todo to enter edit mode at (640, 331) on .todo-list li >> nth=1
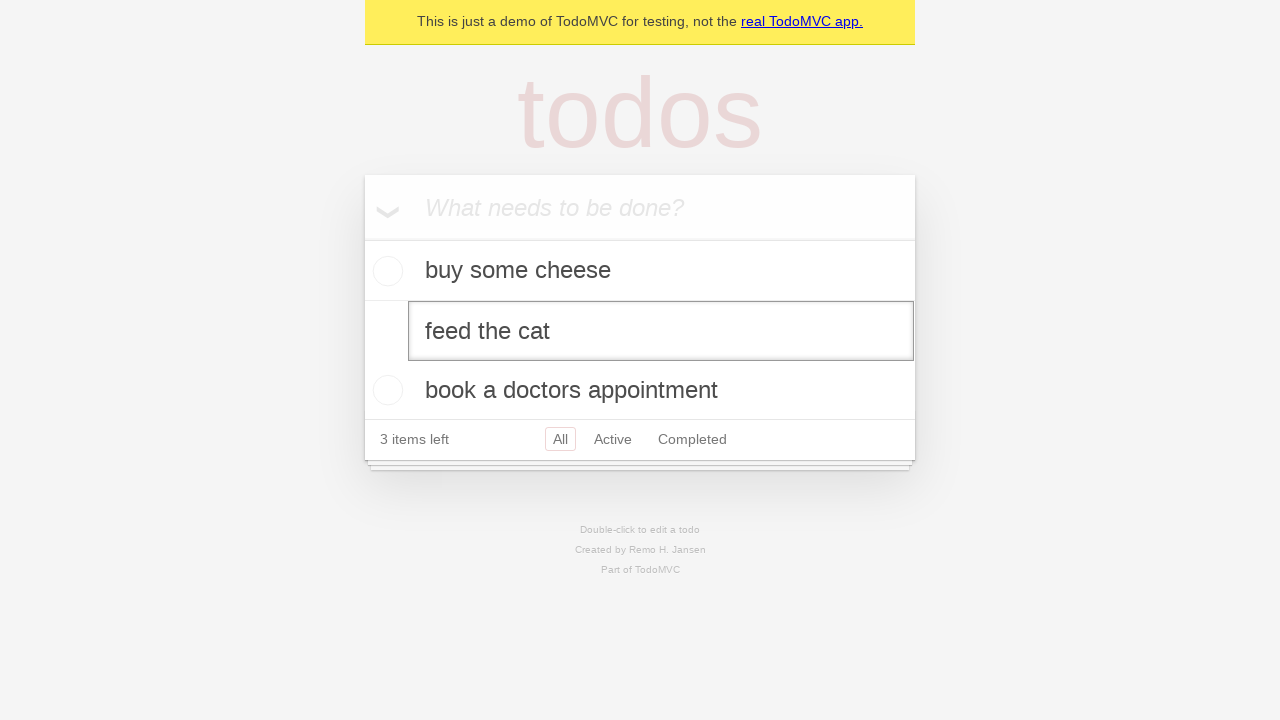

Waited for todo item to enter editing mode - toggle and label controls are now hidden
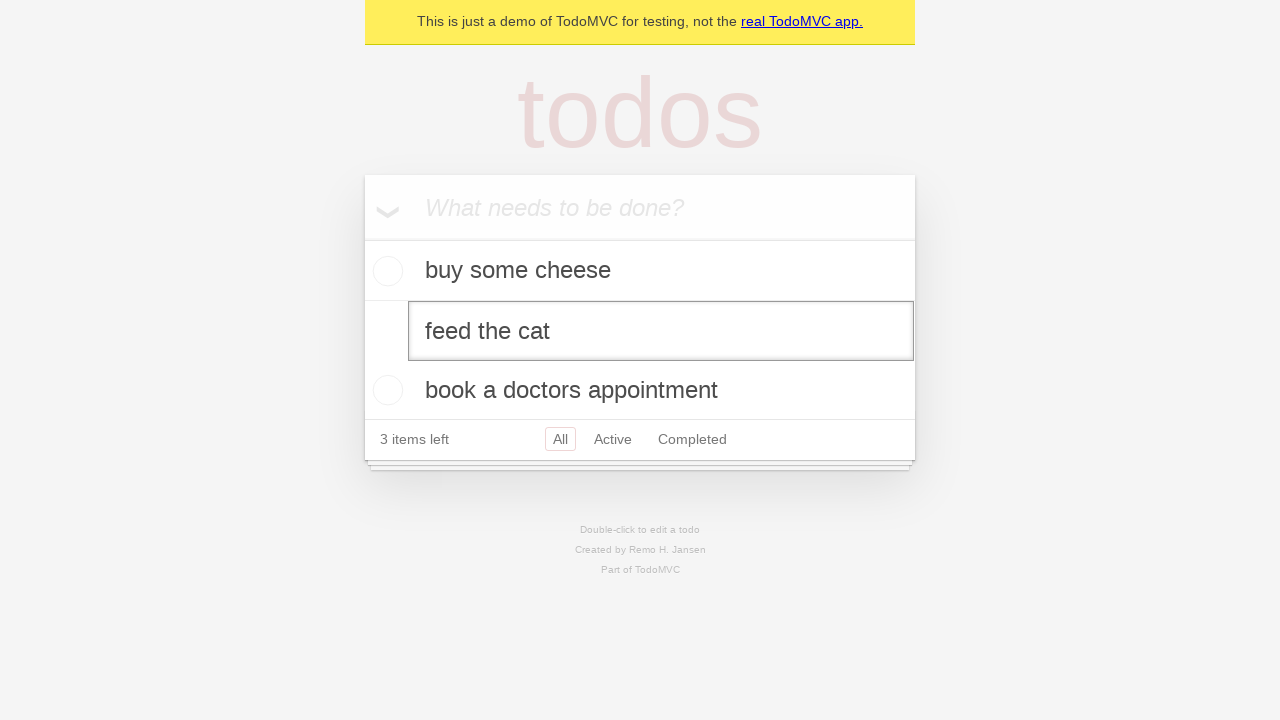

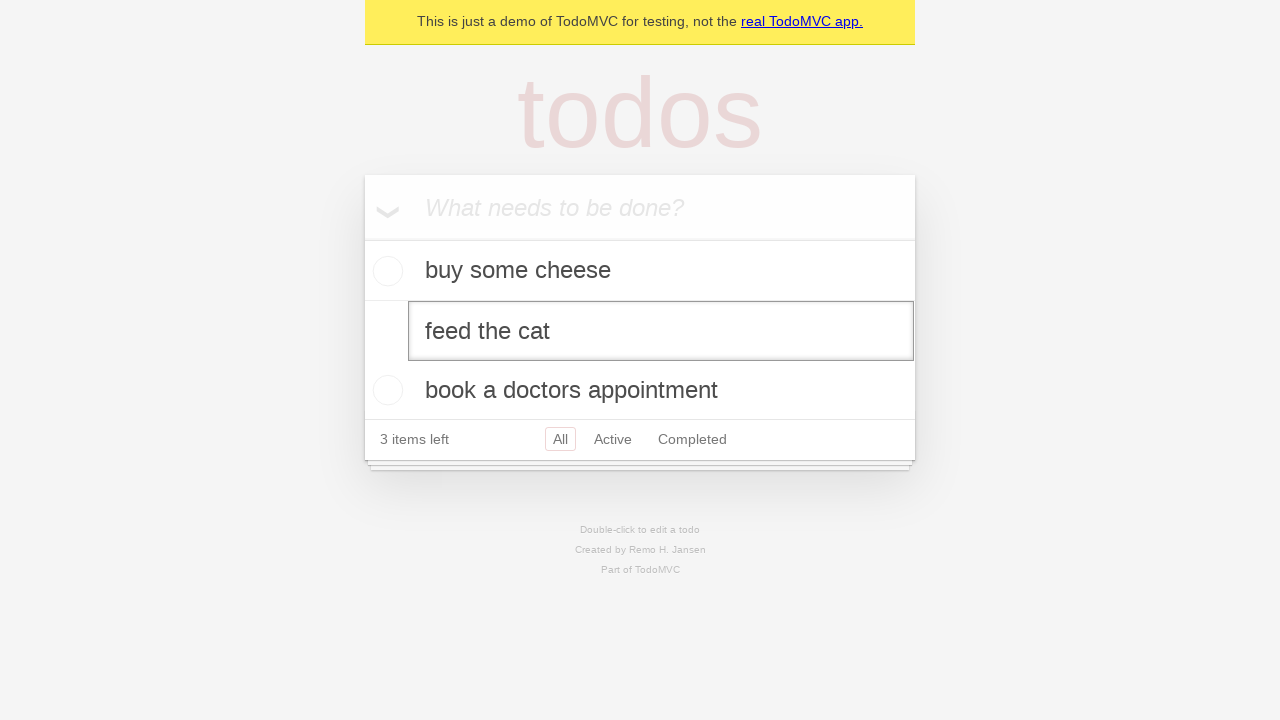